Tests radio button handling by clicking on the "Hockey" radio button and verifying it becomes selected.

Starting URL: https://practice.cydeo.com/radio_buttons

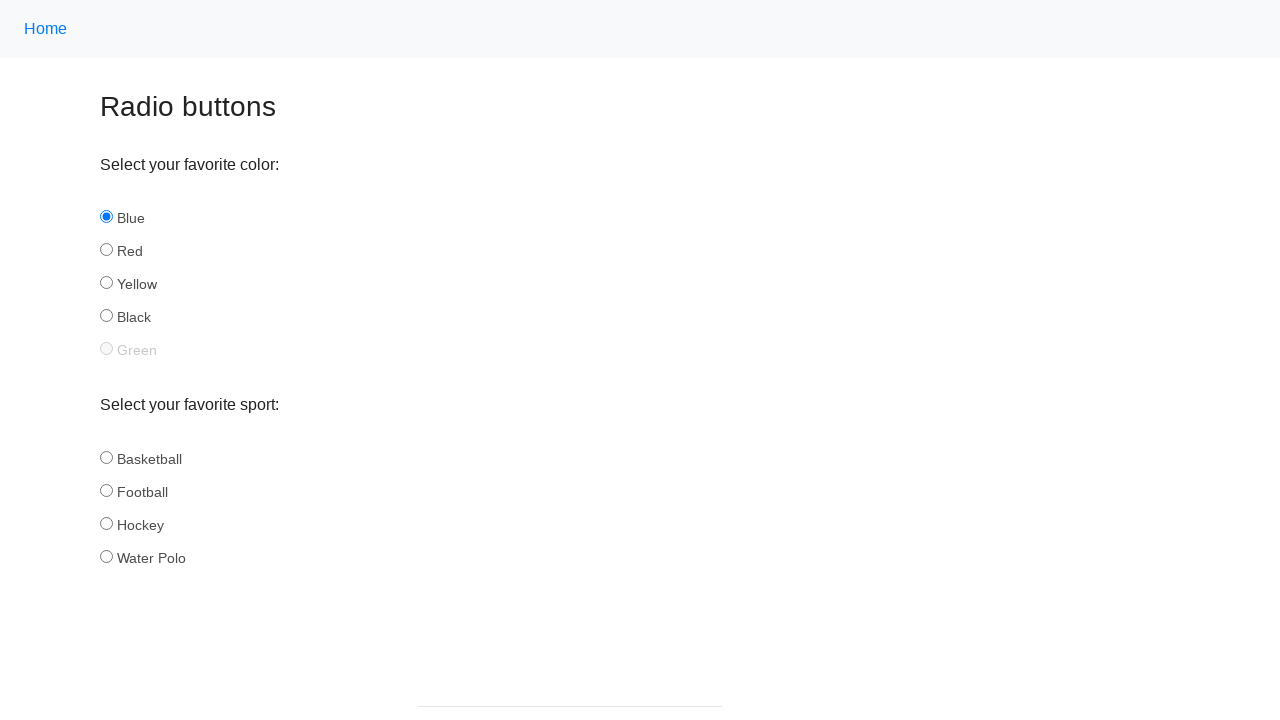

Clicked the Hockey radio button at (106, 523) on input#hockey
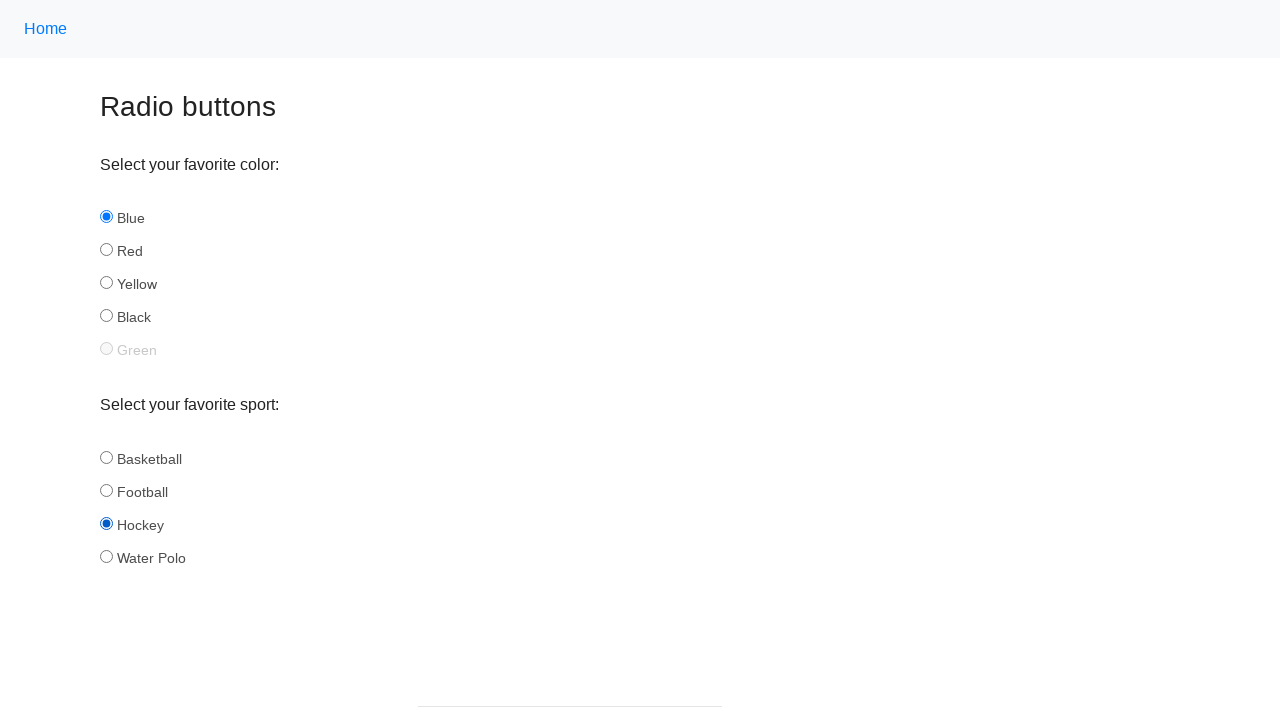

Located the Hockey radio button element
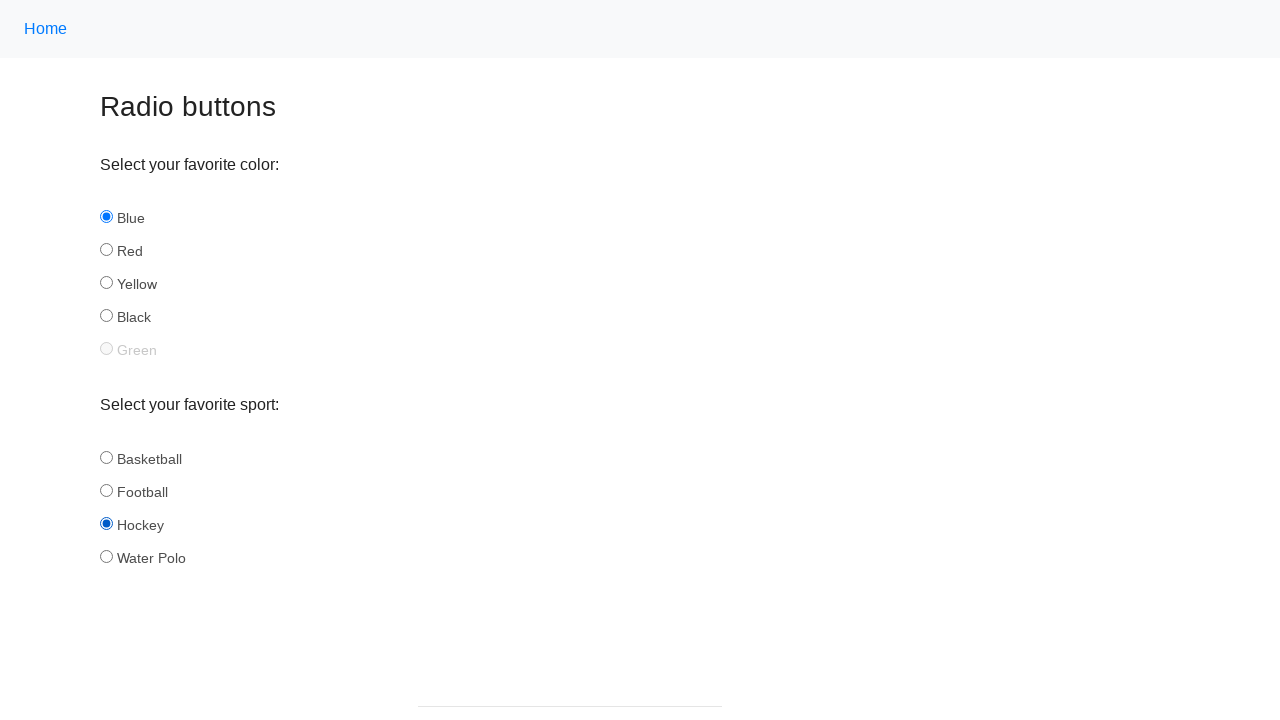

Verified that Hockey radio button is selected
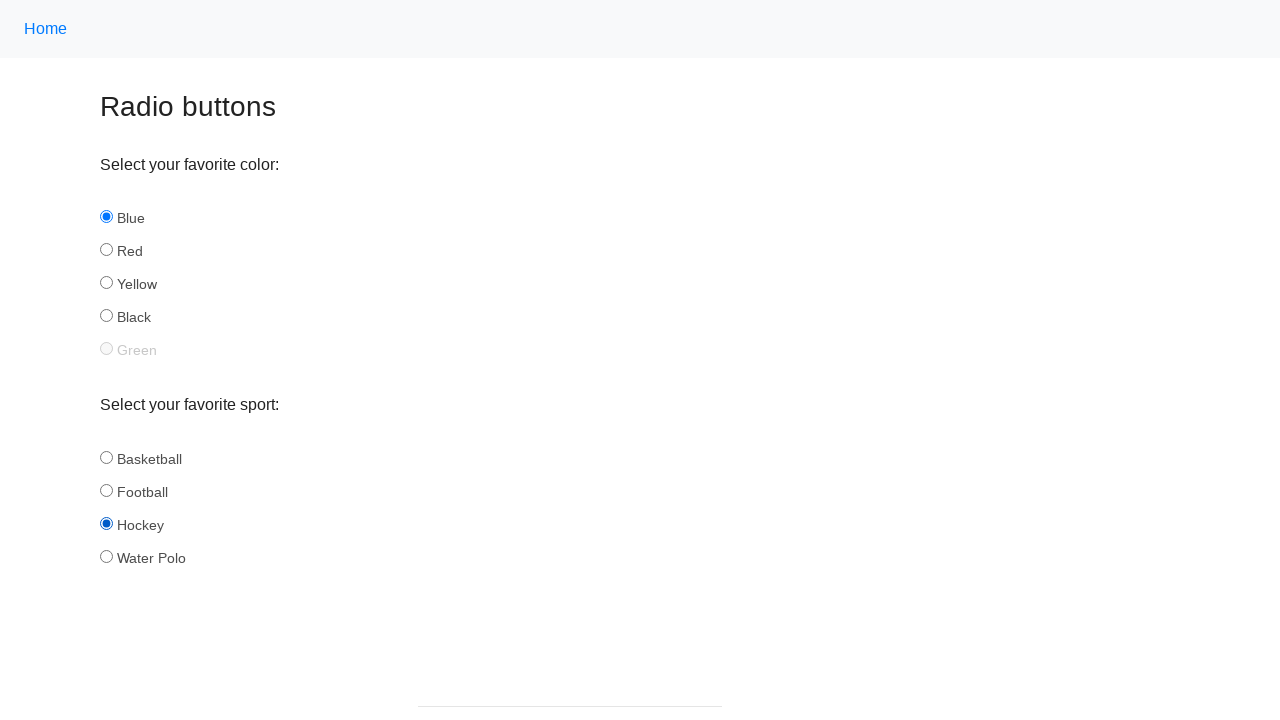

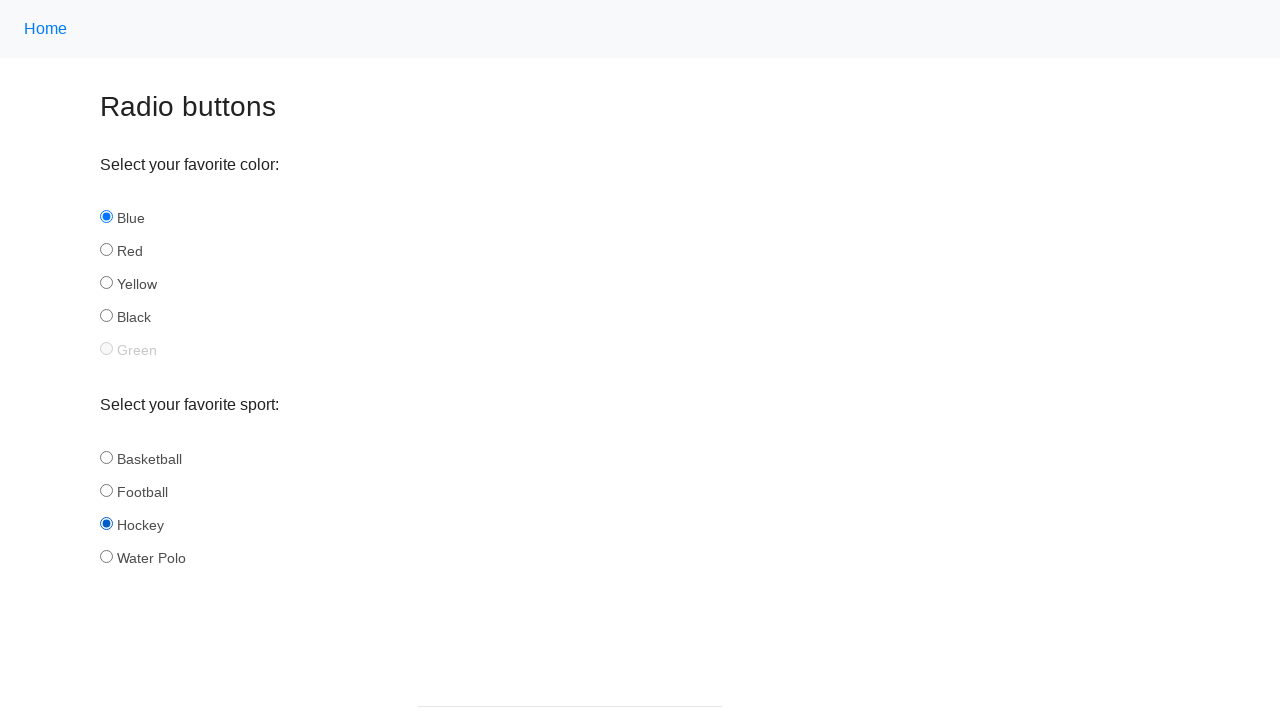